Navigates to the Status Codes page

Starting URL: https://the-internet.herokuapp.com/

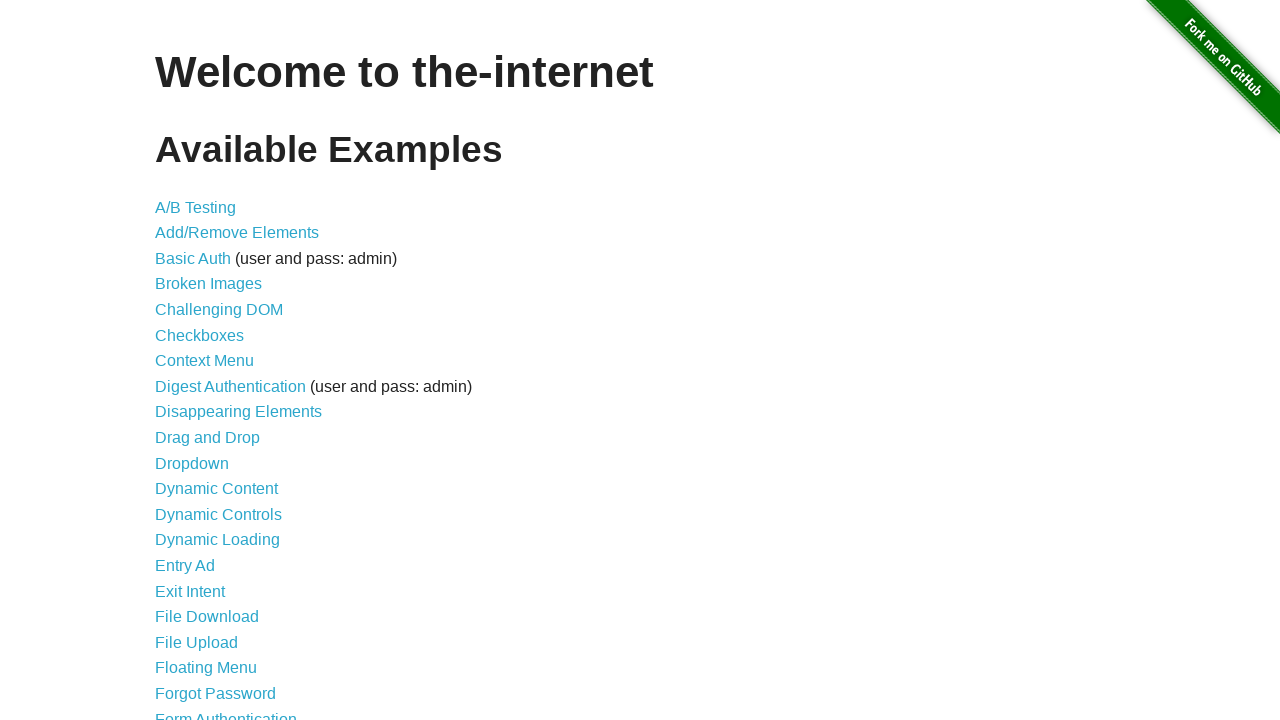

Clicked on Status Codes link at (203, 600) on a[href='/status_codes']
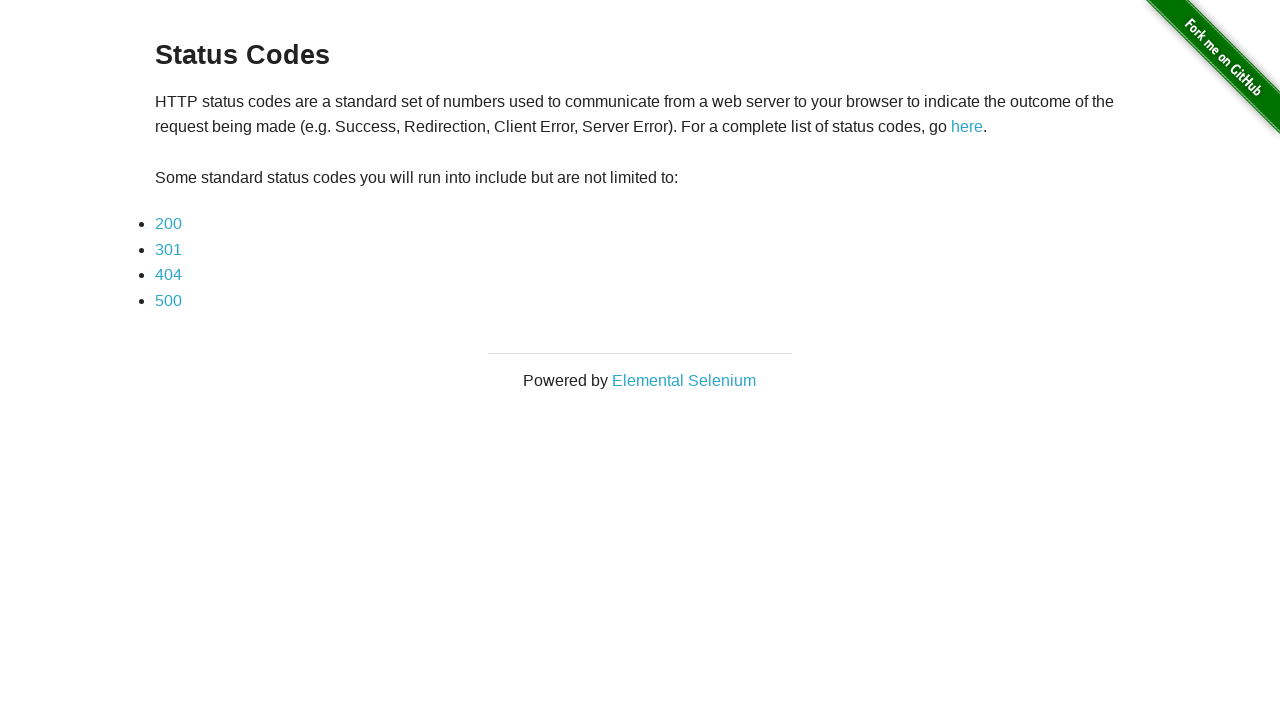

Status Codes page loaded
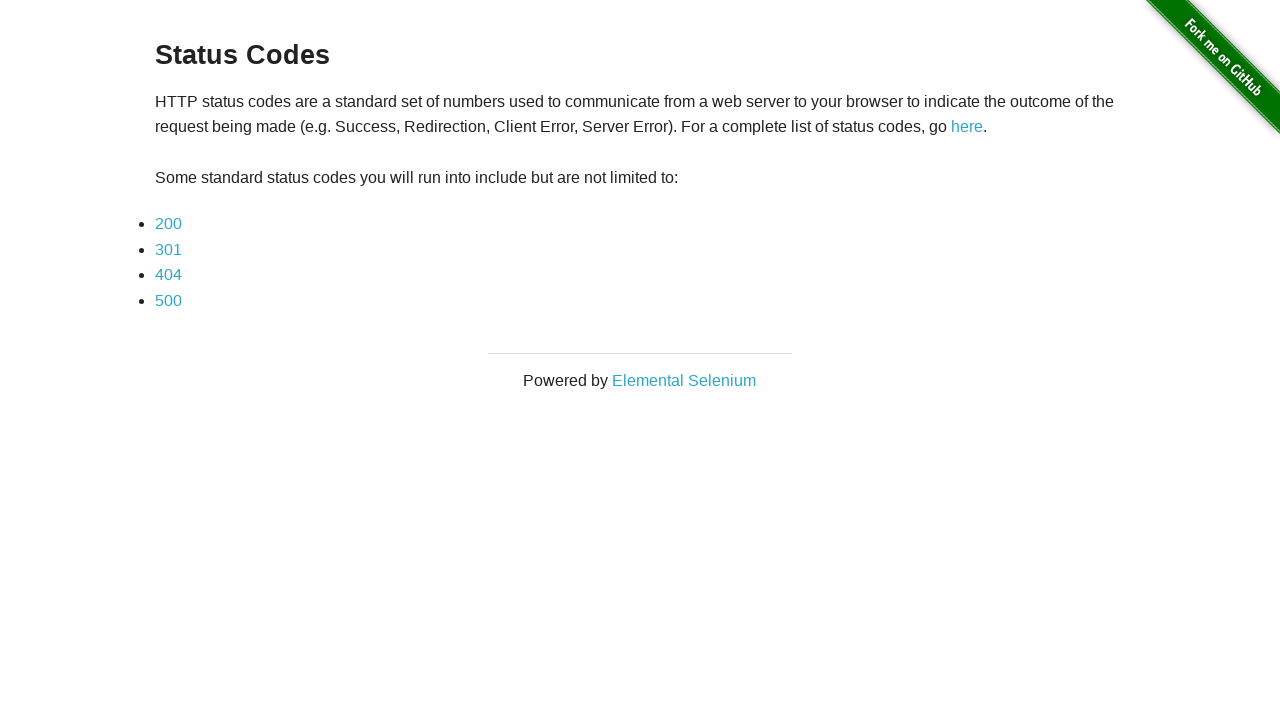

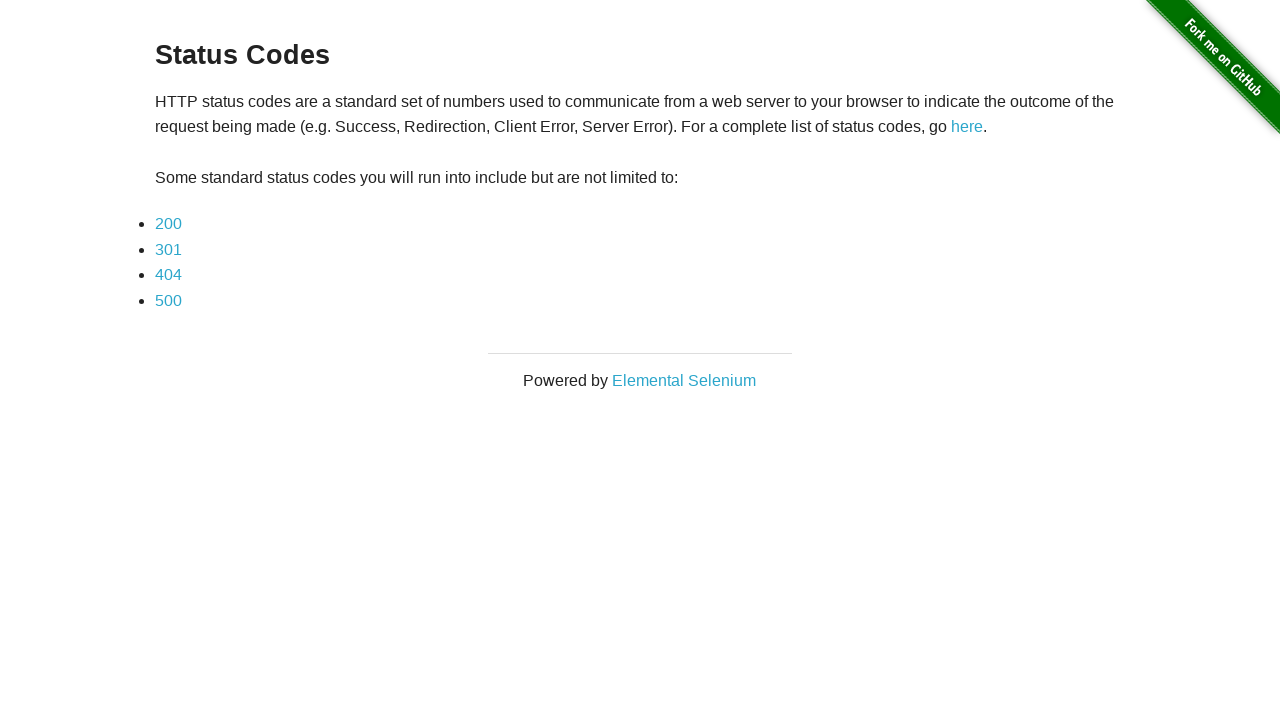